Tests multiple windows functionality by clicking to open a new window, switching to the child window to verify its content, then switching back to the parent window to verify its content.

Starting URL: https://the-internet.herokuapp.com

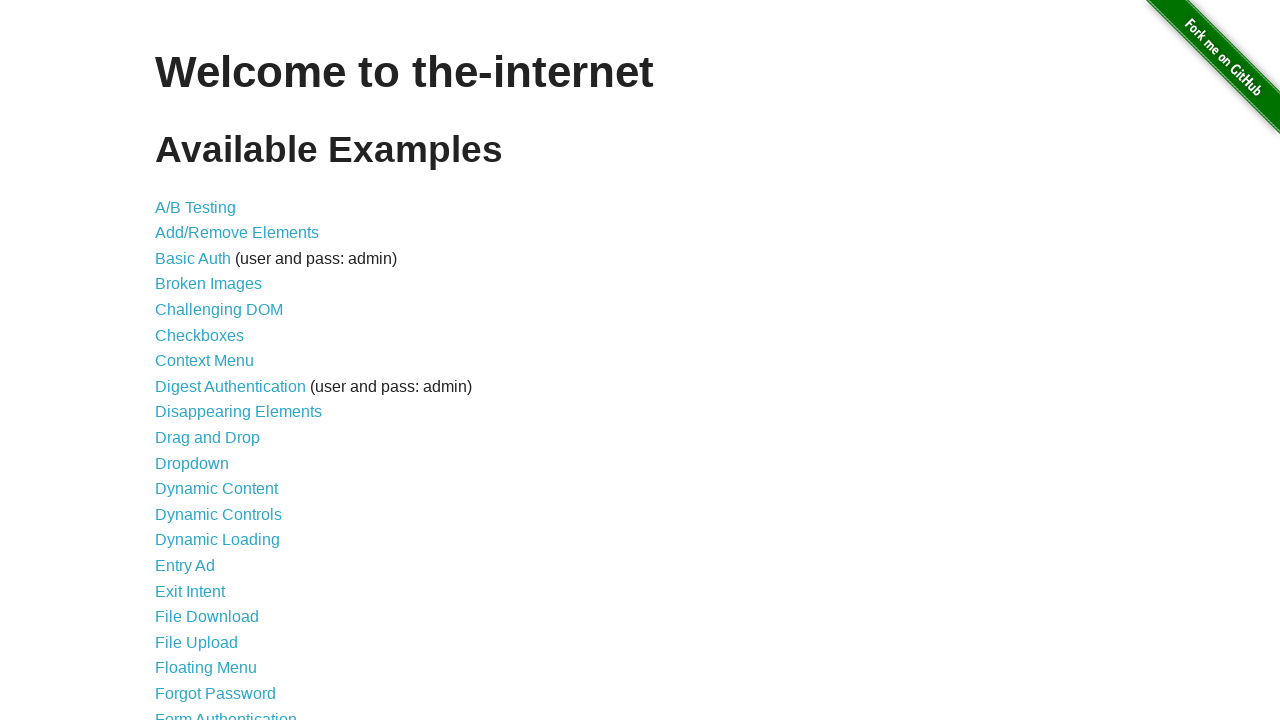

Clicked on 'Multiple Windows' link at (218, 369) on text=Multiple Windows
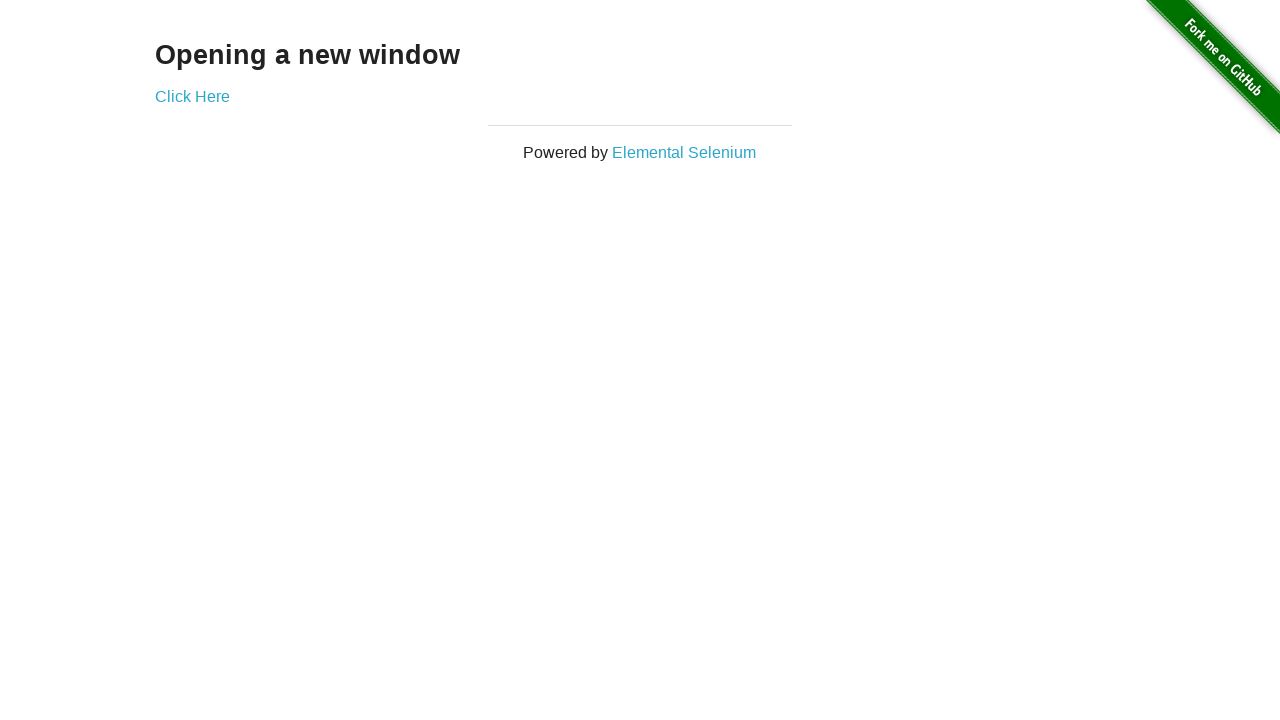

Clicked link to open new window at (192, 96) on a[href*='windows']
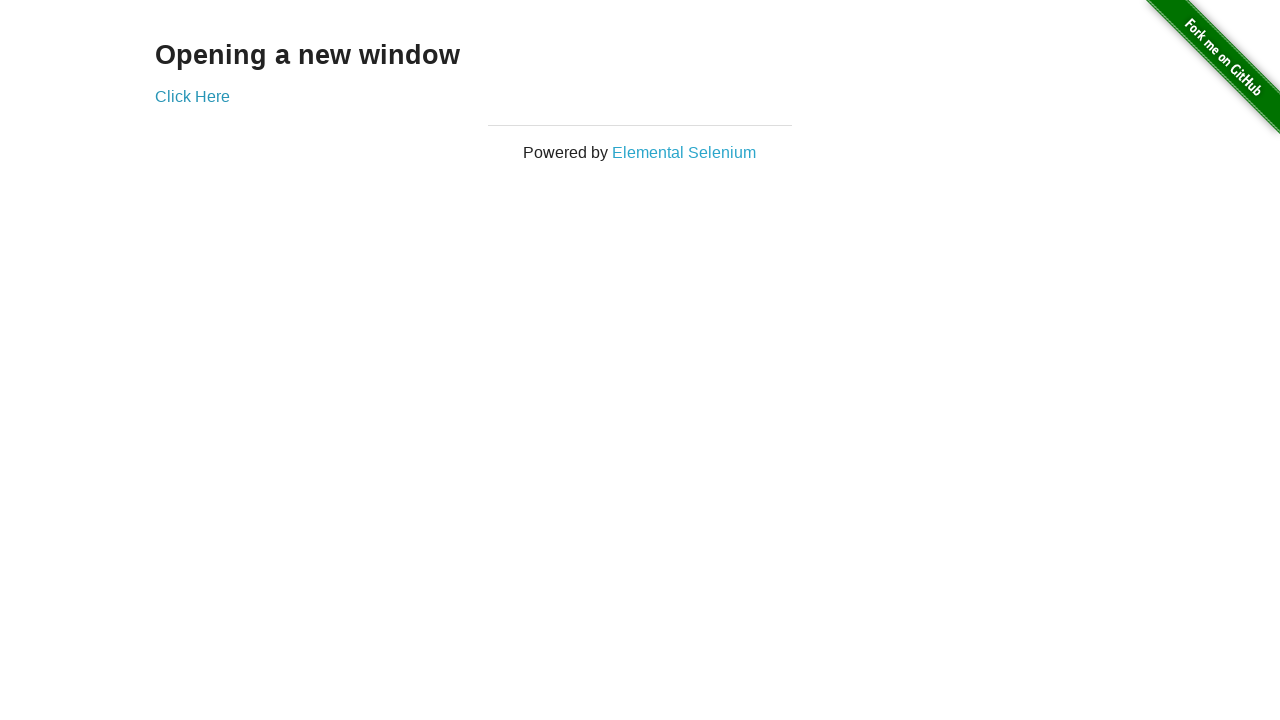

Obtained reference to child window
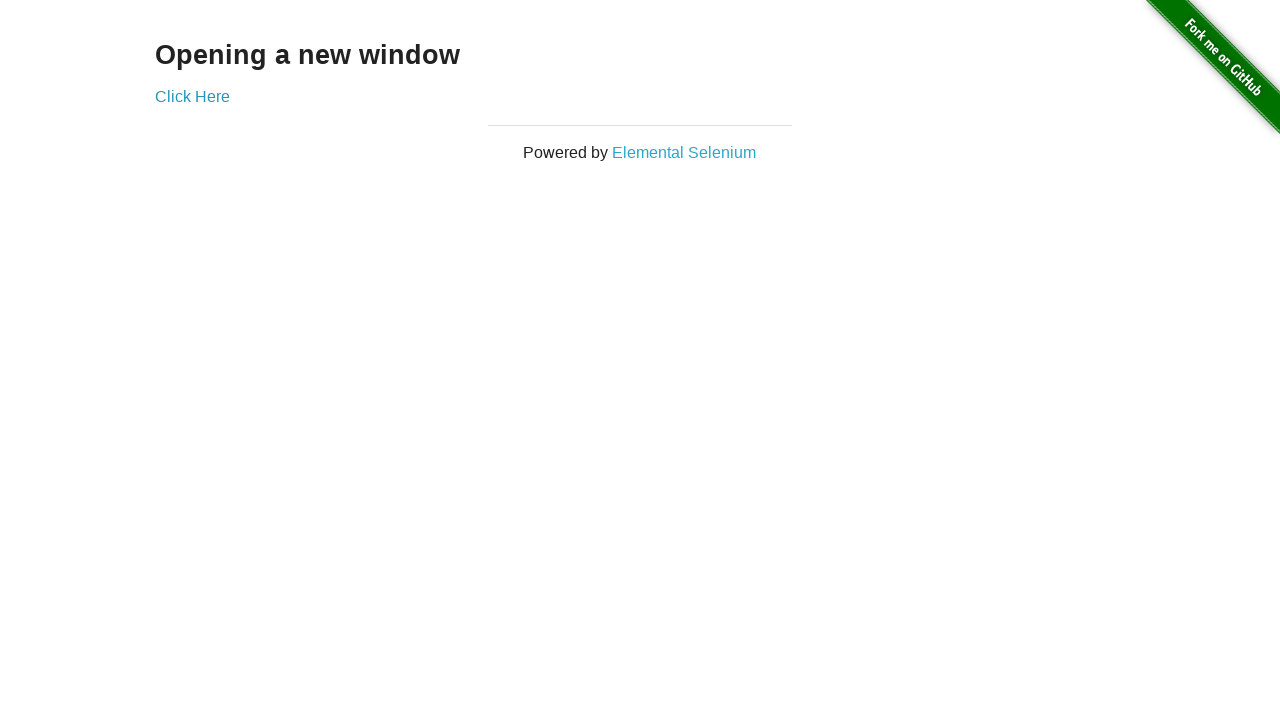

Child window loaded and h3 element found
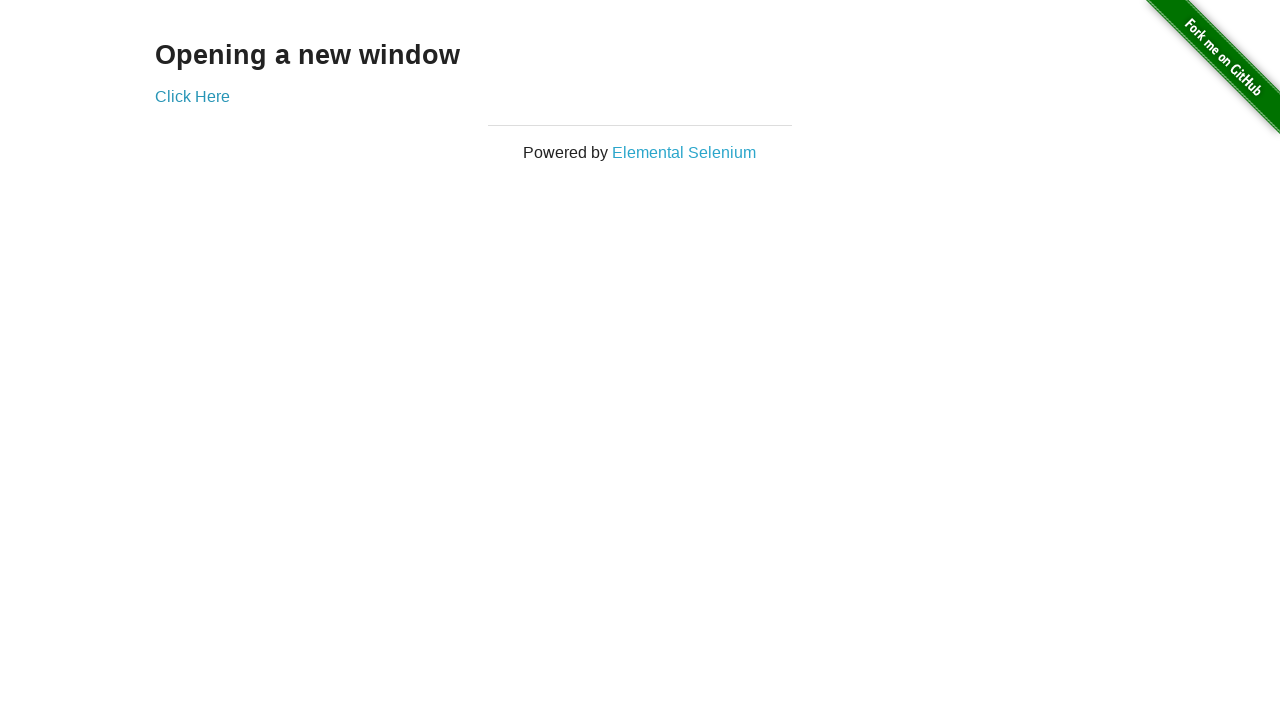

Retrieved child window text content: 'New Window'
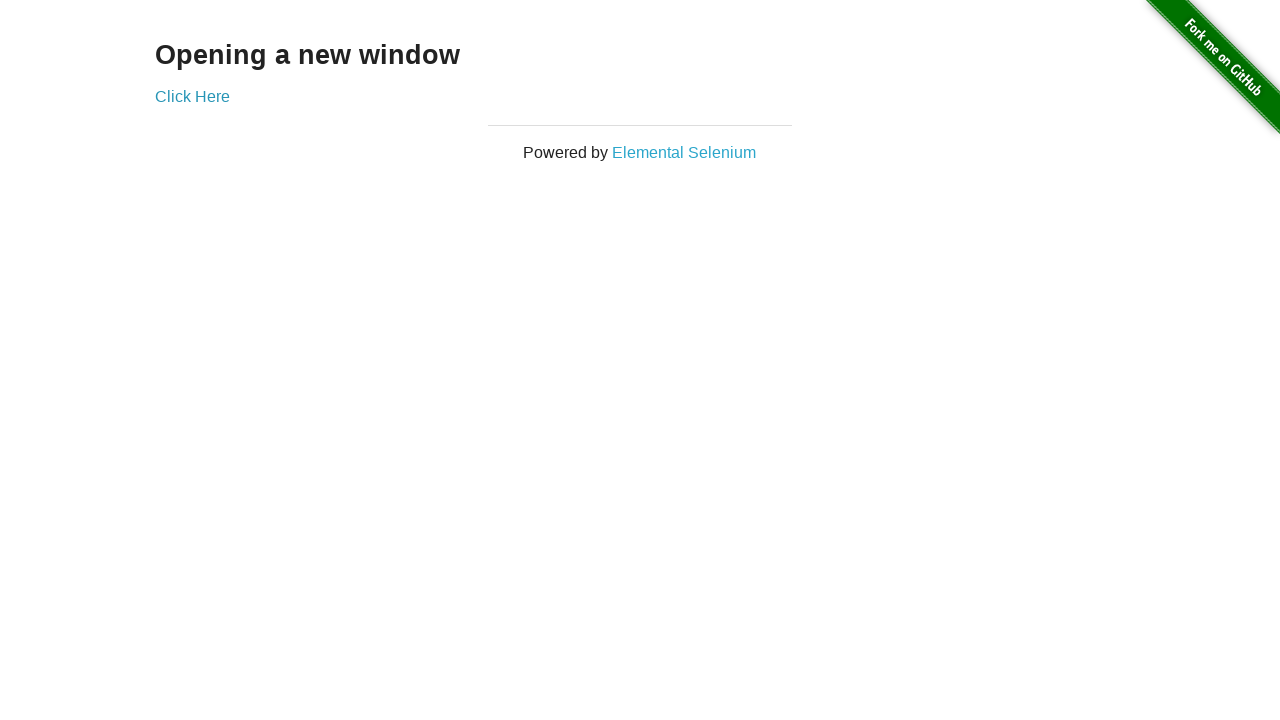

Switched back to parent window
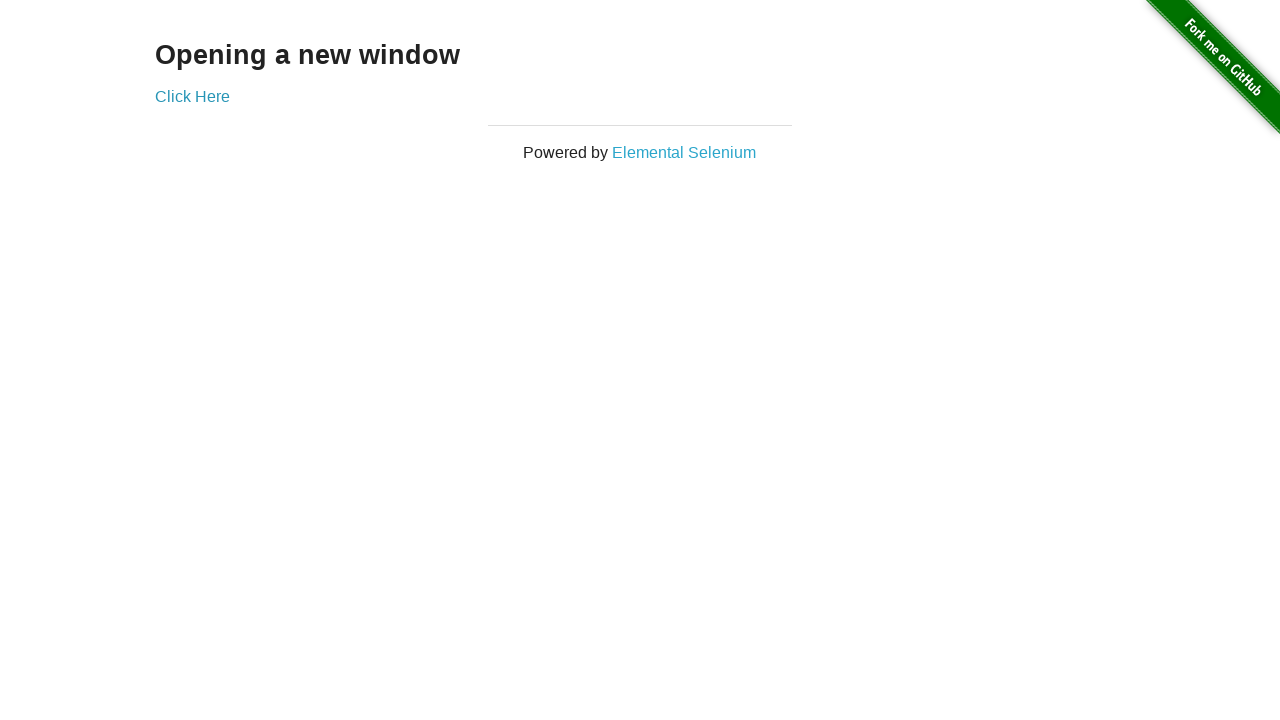

Retrieved parent window text content: 'Opening a new window'
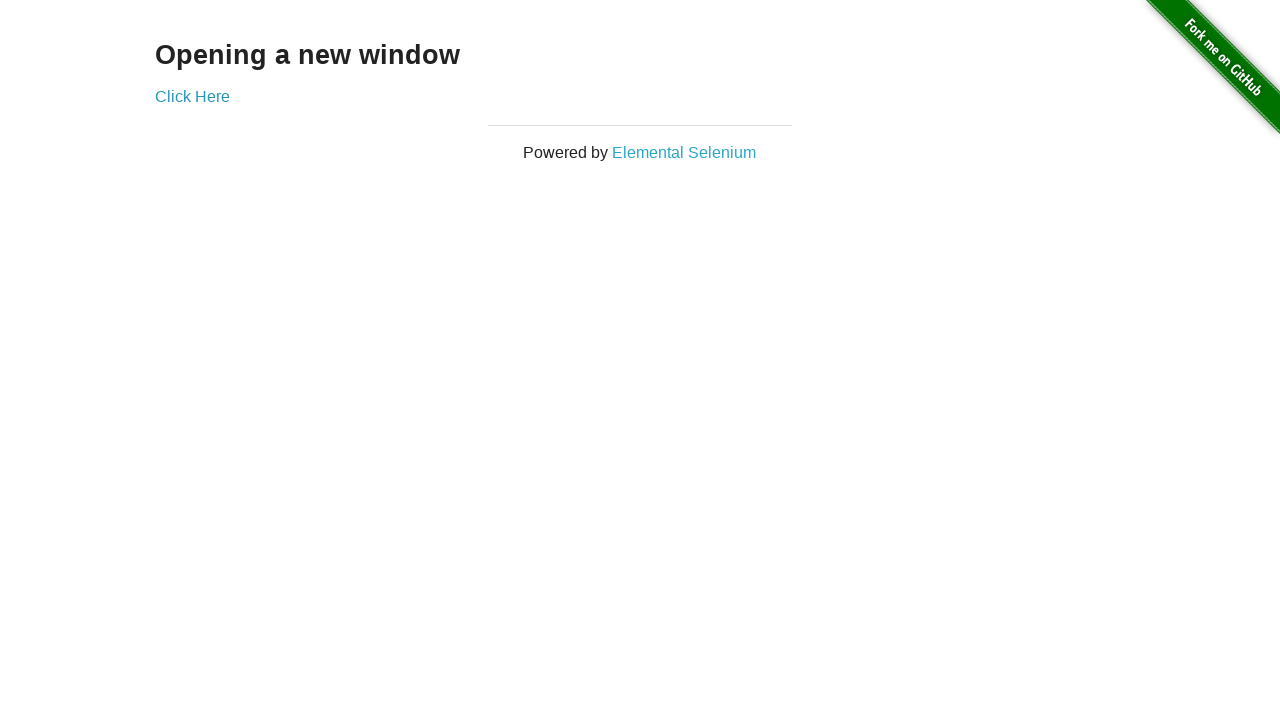

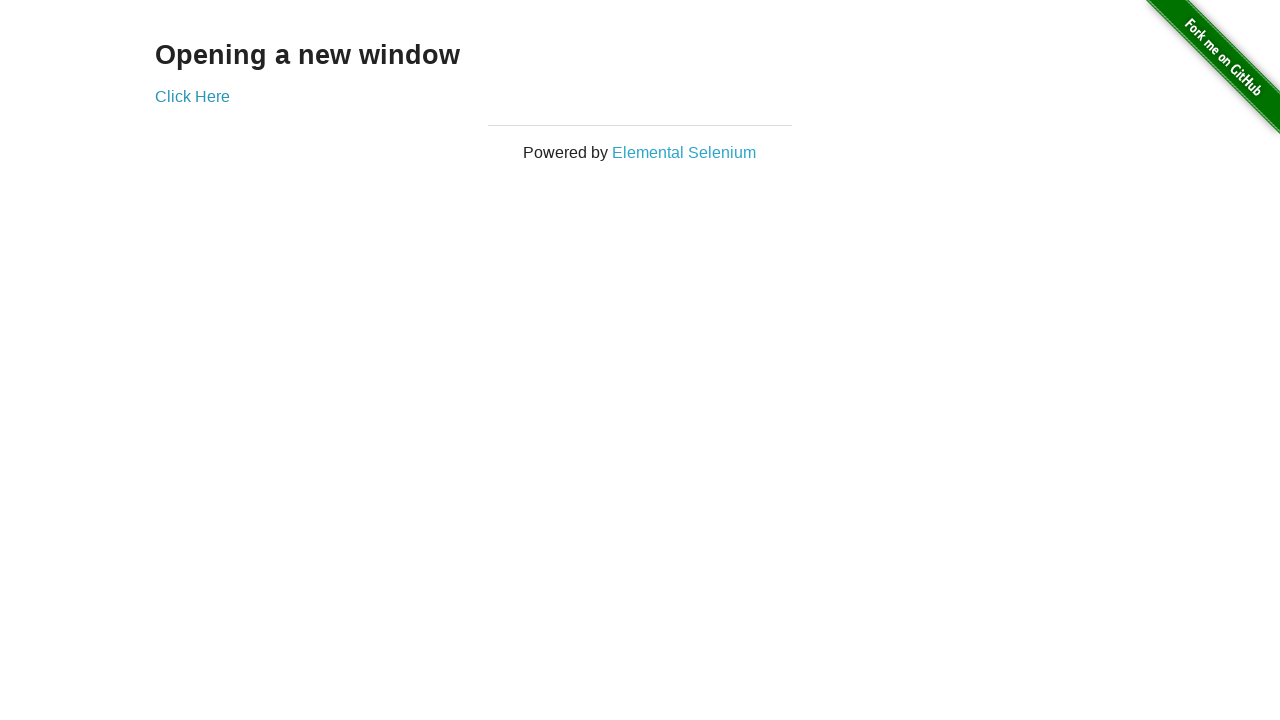